Tests navigation by clicking the "Get started" link and verifying the URL contains "intro"

Starting URL: https://playwright.dev/

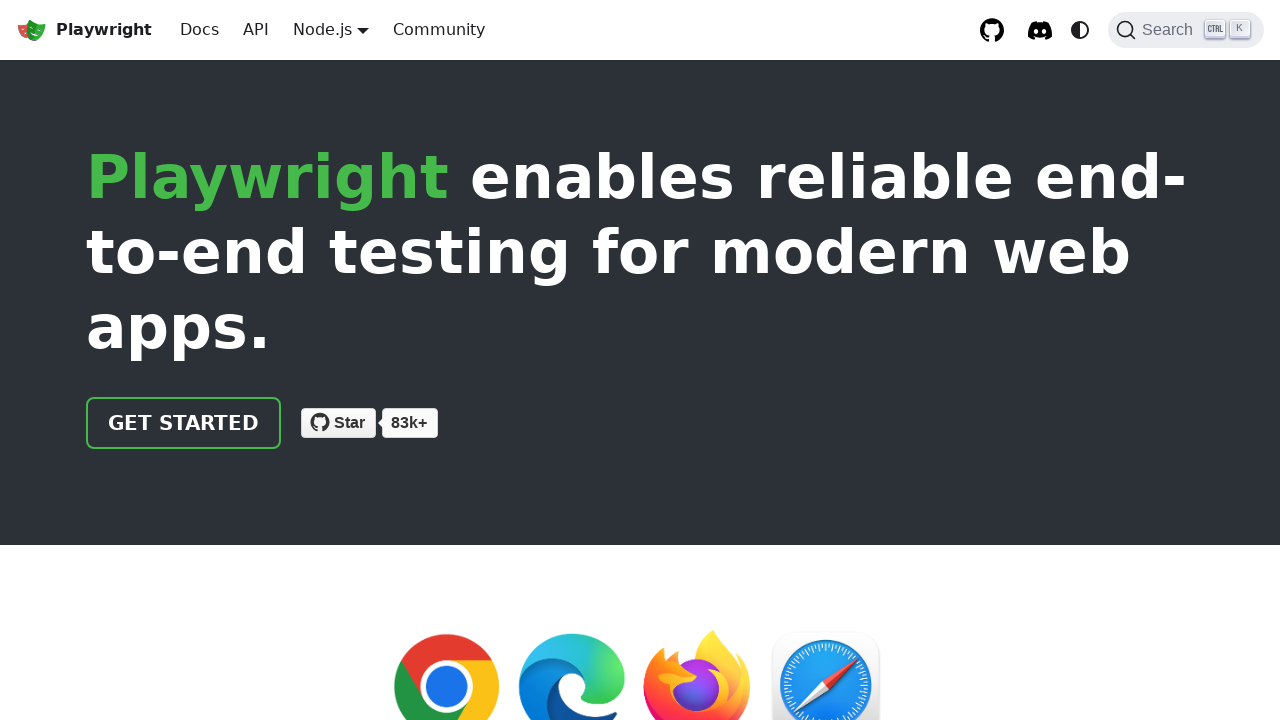

Clicked 'Get started' link at (184, 423) on internal:role=link[name="Get started"i]
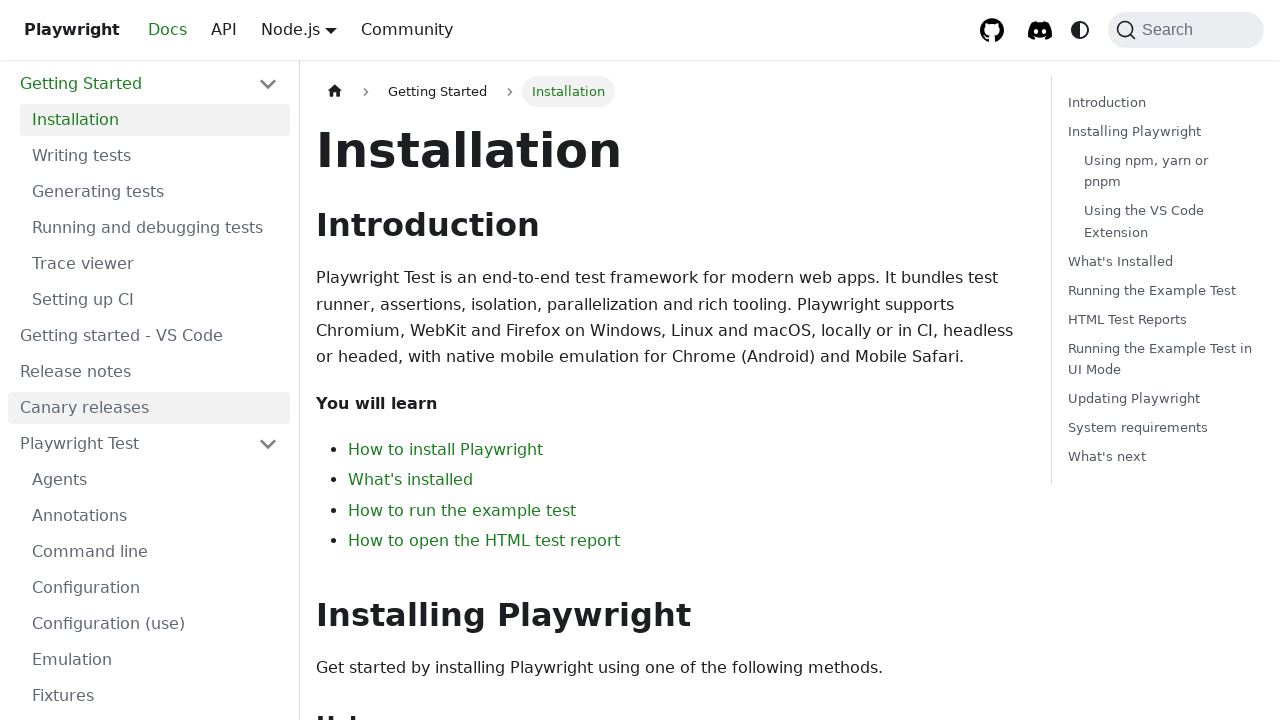

Navigated to intro page - URL verified to contain 'intro'
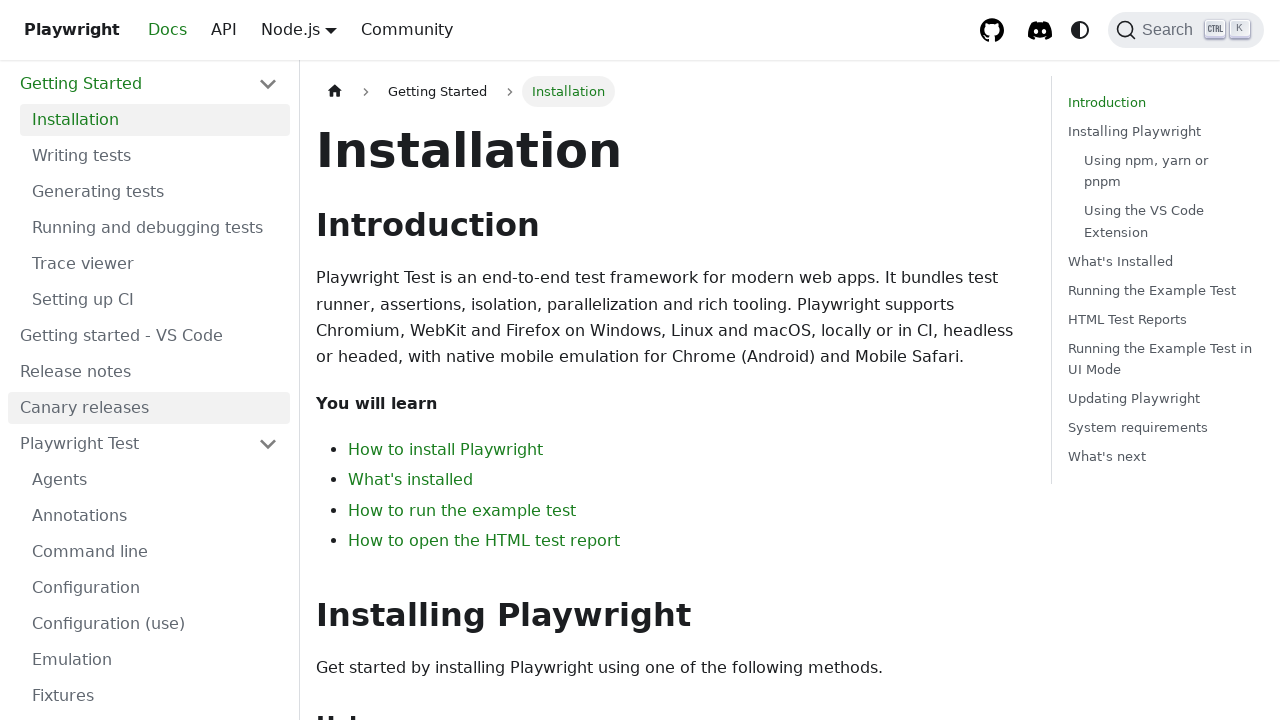

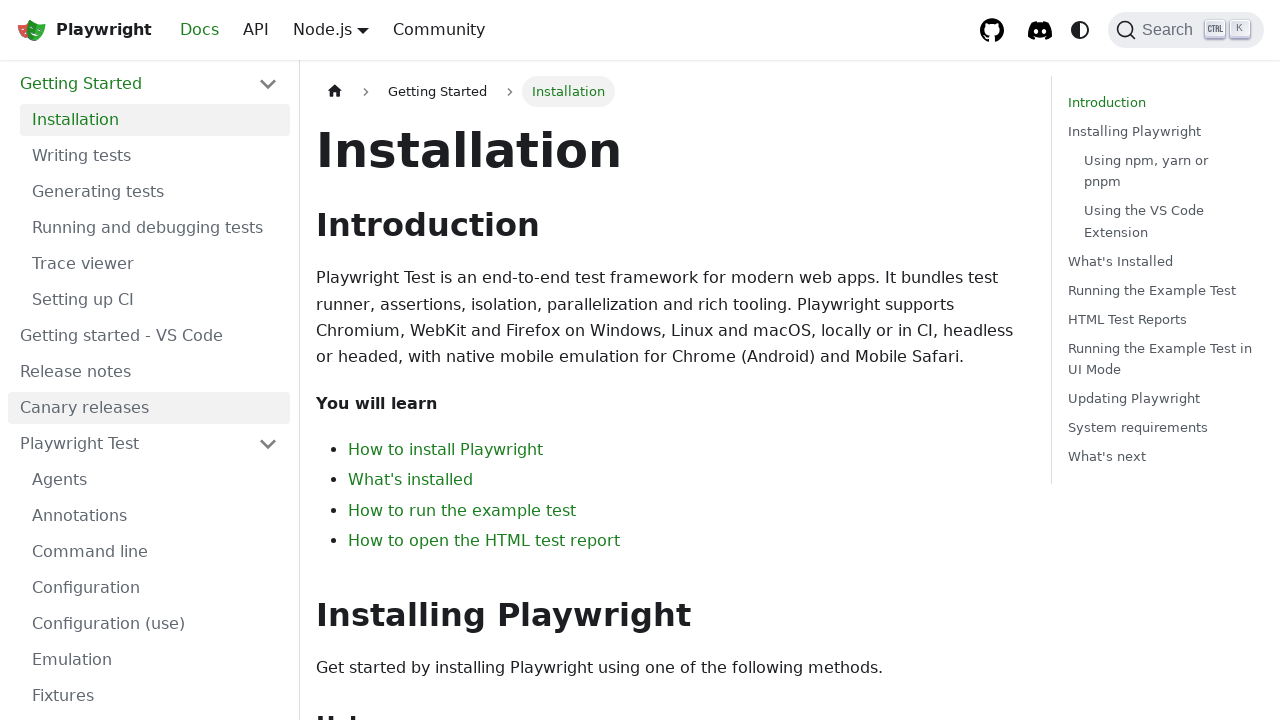